Tests a personal notes application by navigating to the notes page, adding multiple notes with Vietnamese content (titles and descriptions), and then searching for a specific note by title.

Starting URL: https://material.playwrightvn.com/

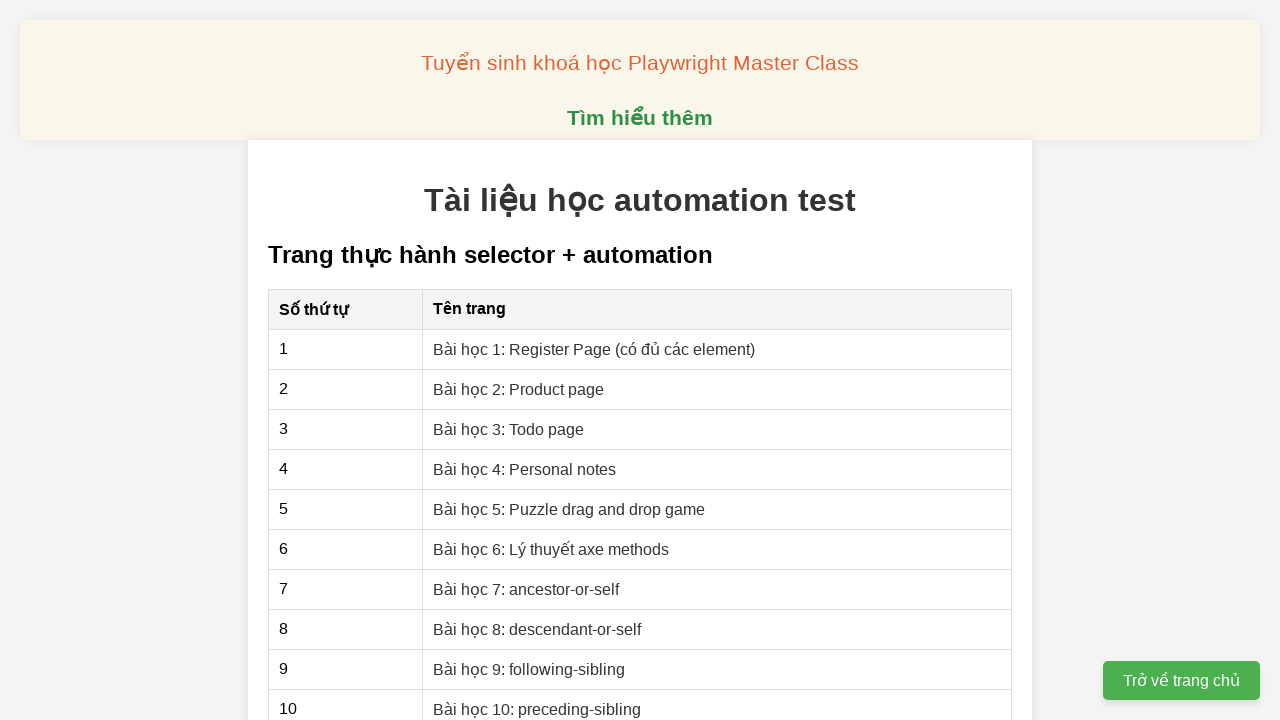

Navigated to Personal notes page at (525, 469) on xpath=//a[text()='Bài học 4: Personal notes']
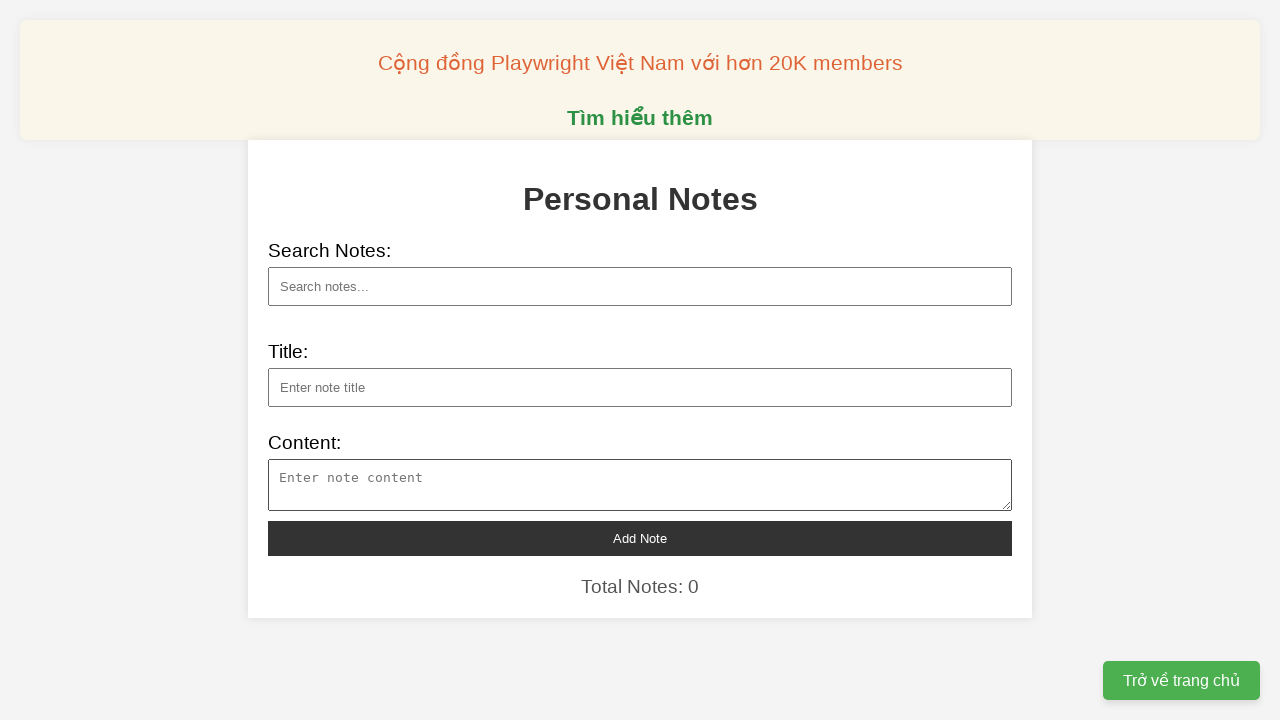

Filled note title: Quả cầu bêtông 400 tấn lưu trữ năng lượng dưới biển sâu on xpath=//input[@id='note-title']
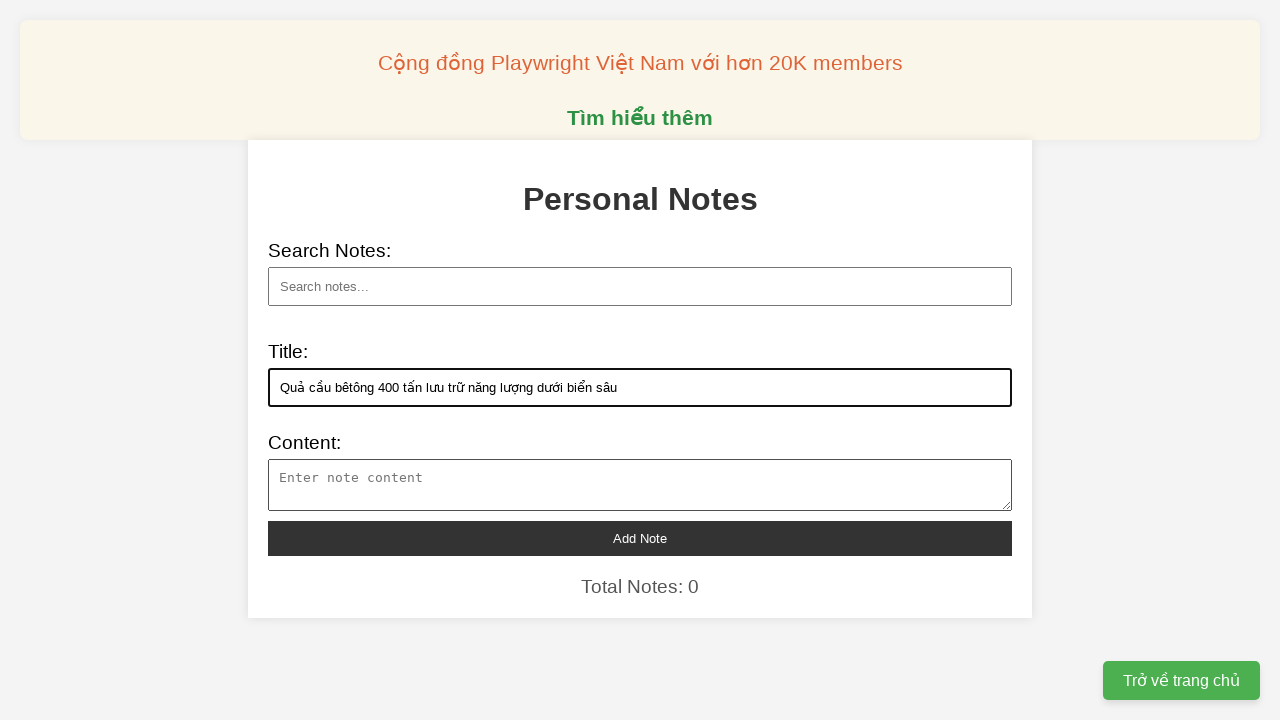

Filled note content on xpath=//textarea[@id='note-content']
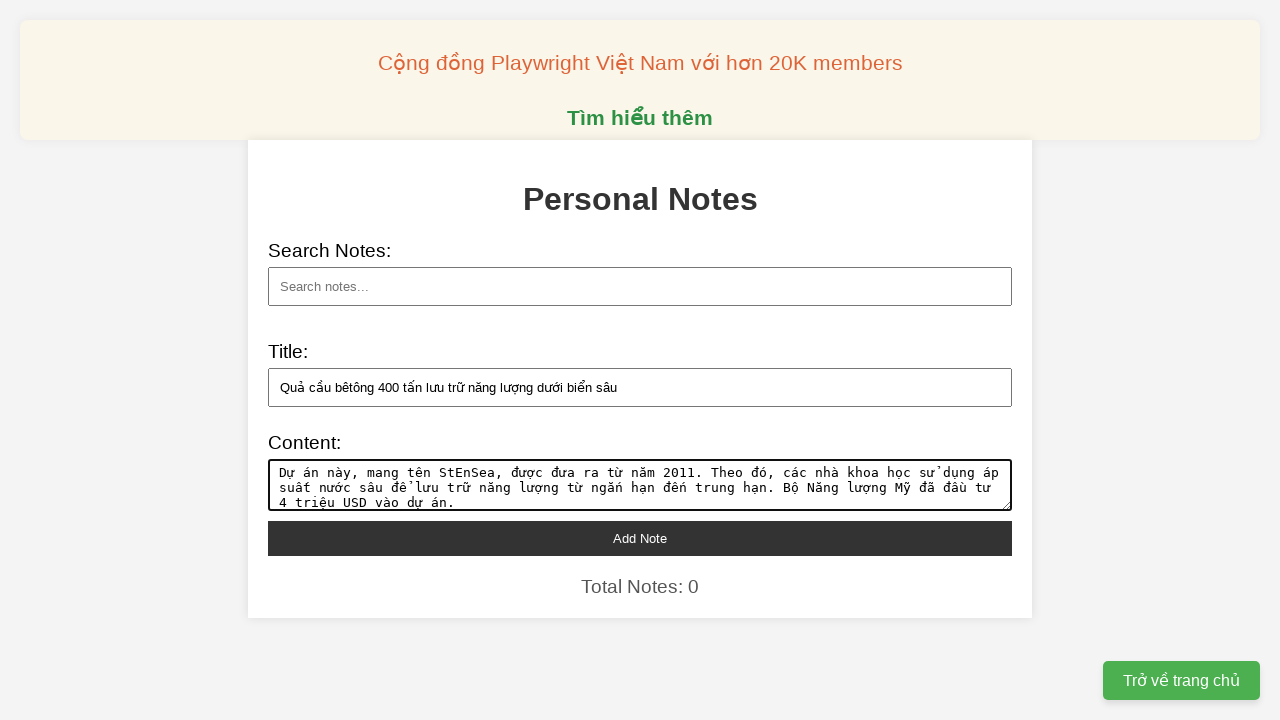

Added note: Quả cầu bêtông 400 tấn lưu trữ năng lượng dưới biển sâu at (640, 538) on xpath=//button[@id='add-note']
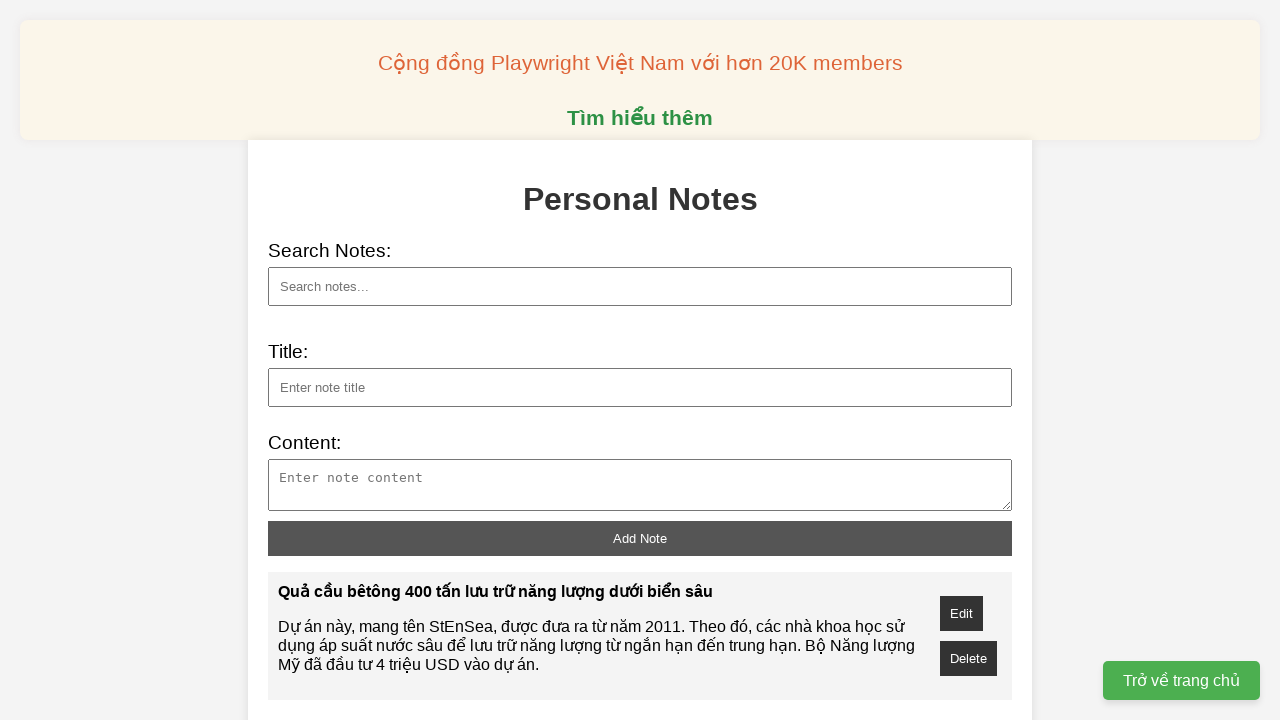

Filled note title: Facebook hạn chế hiển thị bài đăng lách luật on xpath=//input[@id='note-title']
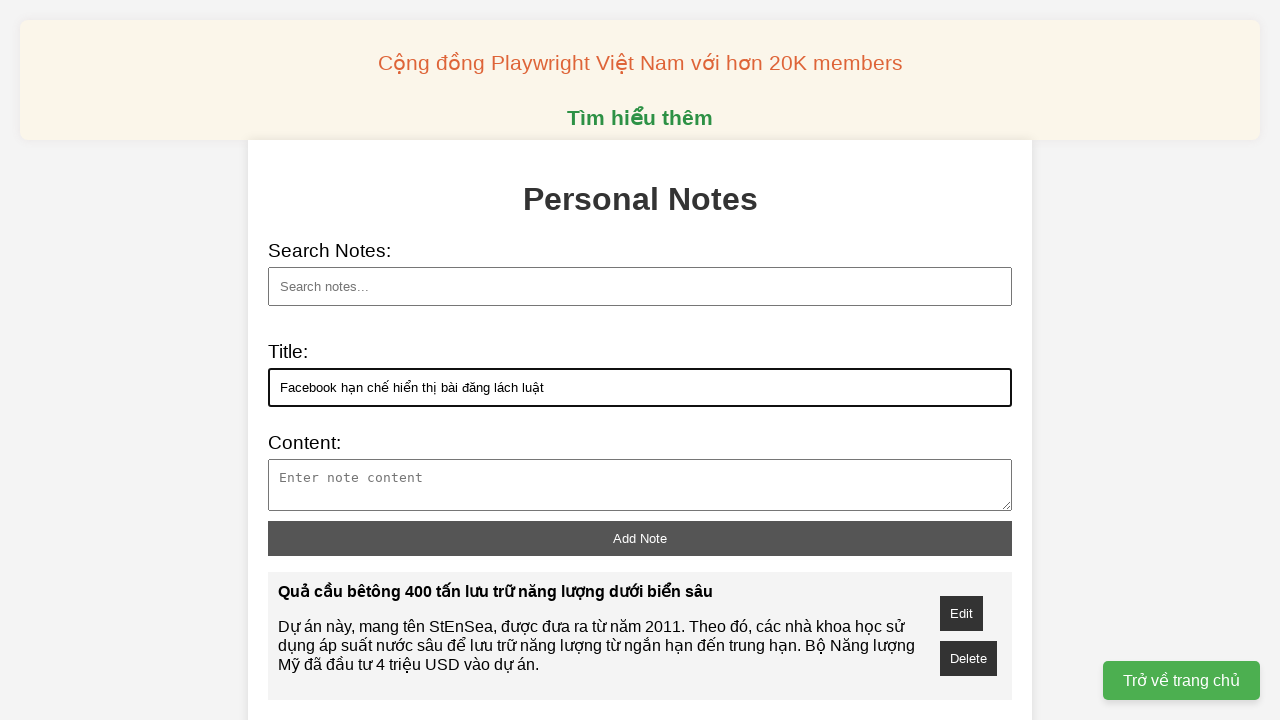

Filled note content on xpath=//textarea[@id='note-content']
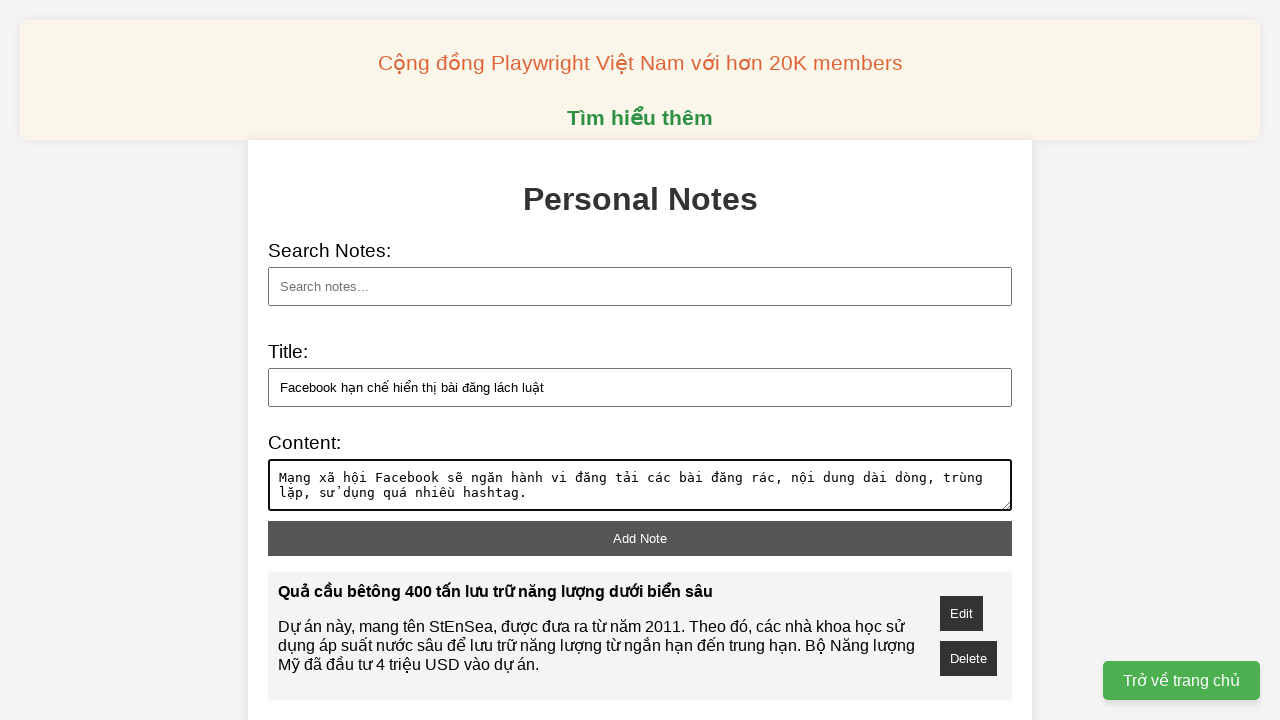

Added note: Facebook hạn chế hiển thị bài đăng lách luật at (640, 538) on xpath=//button[@id='add-note']
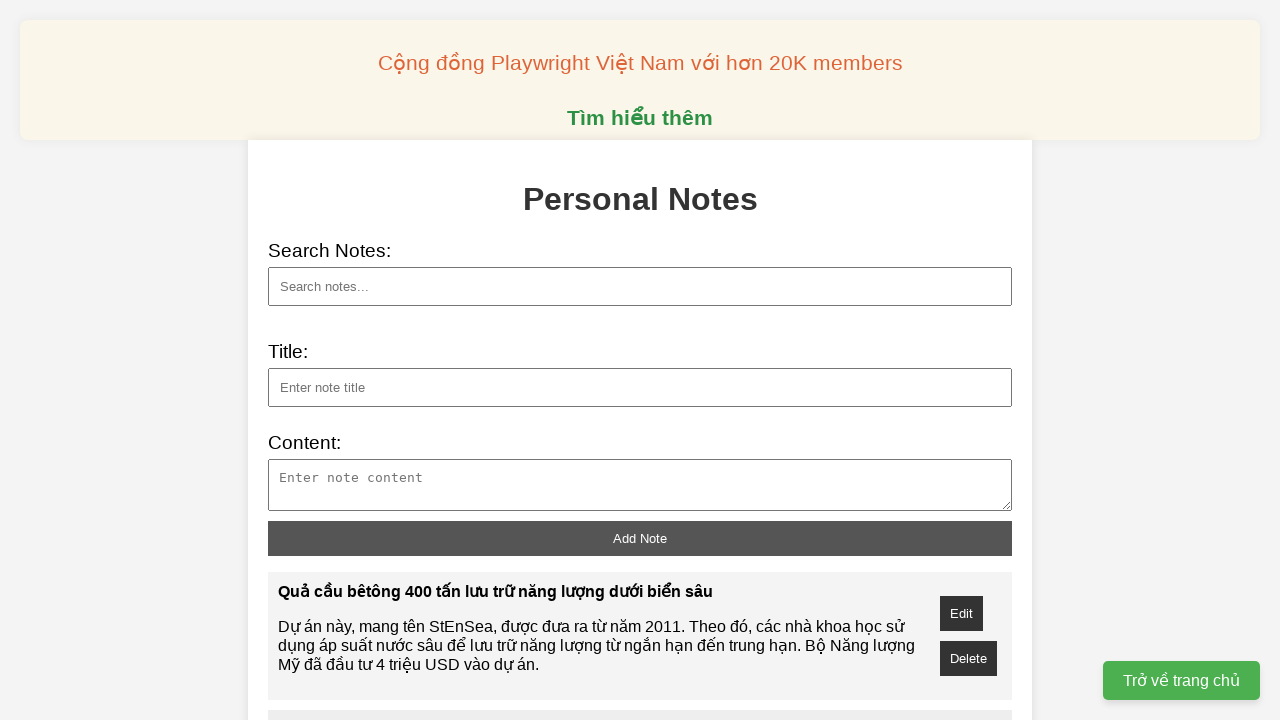

Filled note title: Phát hiện mỏ vàng bạc lớn nhất thế giới ở Nam Mỹ on xpath=//input[@id='note-title']
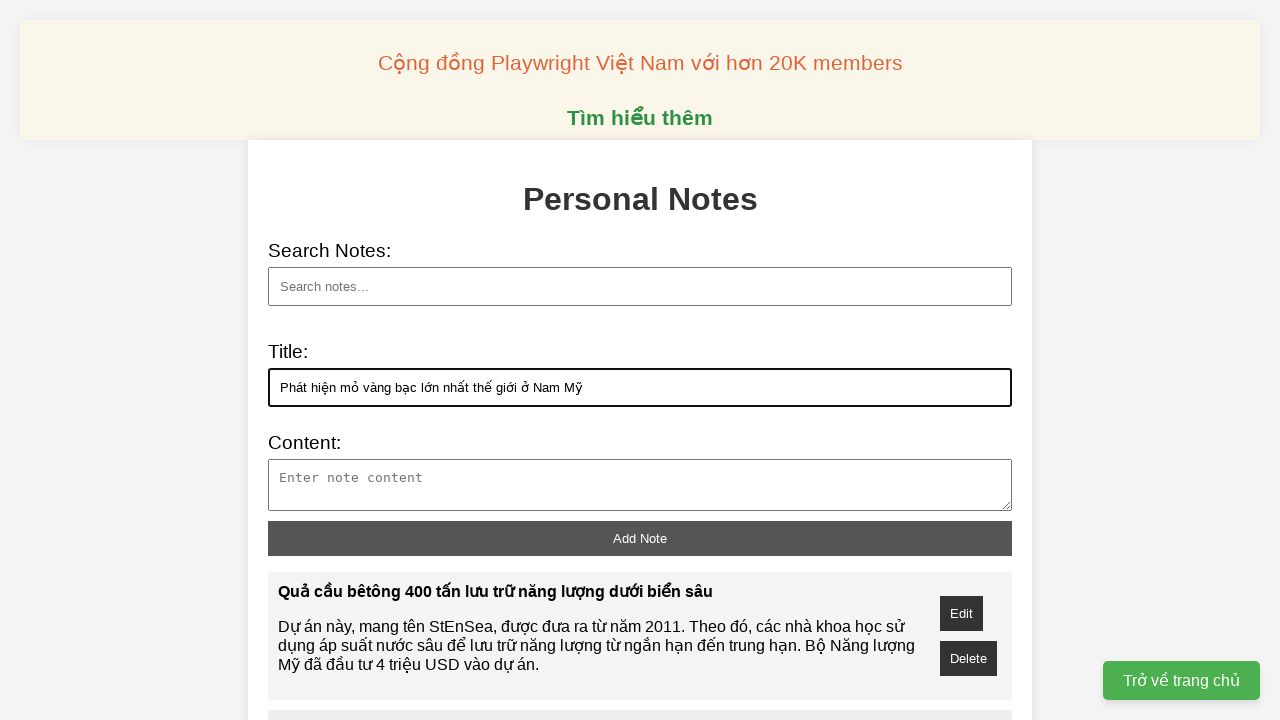

Filled note content on xpath=//textarea[@id='note-content']
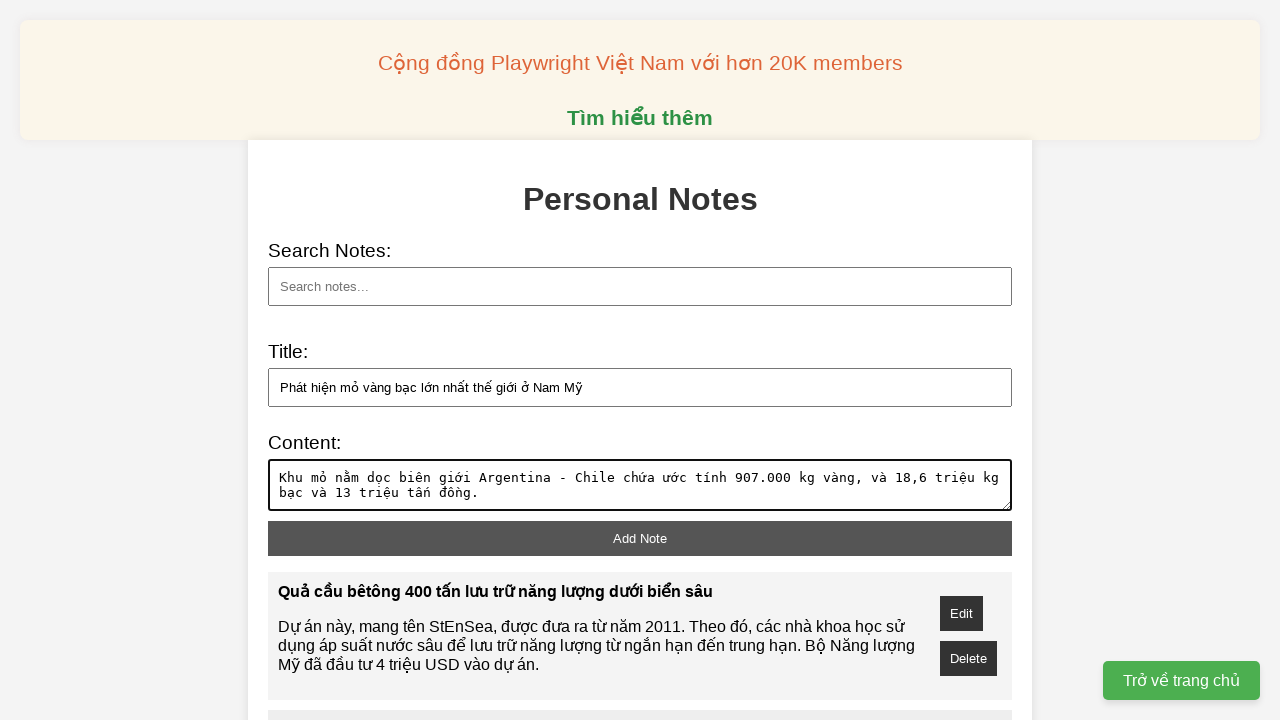

Added note: Phát hiện mỏ vàng bạc lớn nhất thế giới ở Nam Mỹ at (640, 538) on xpath=//button[@id='add-note']
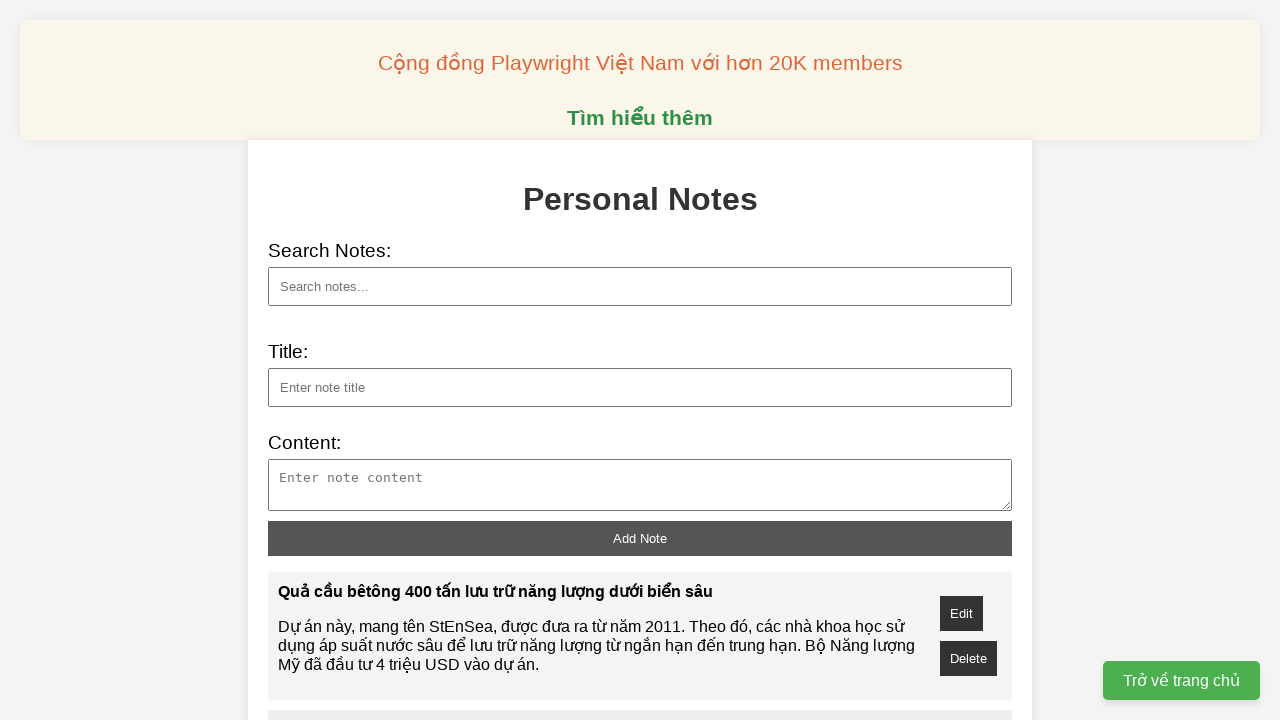

Filled note title: Xu hướng viết code không cần hiểu lập trình on xpath=//input[@id='note-title']
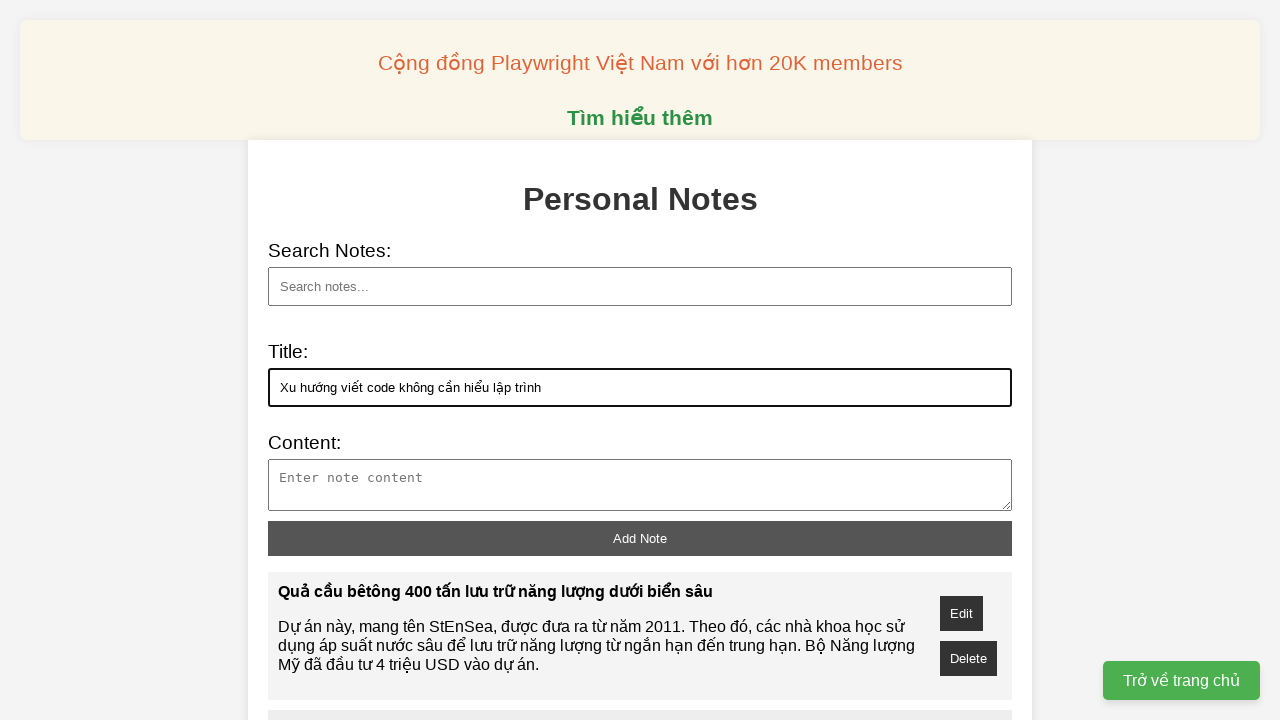

Filled note content on xpath=//textarea[@id='note-content']
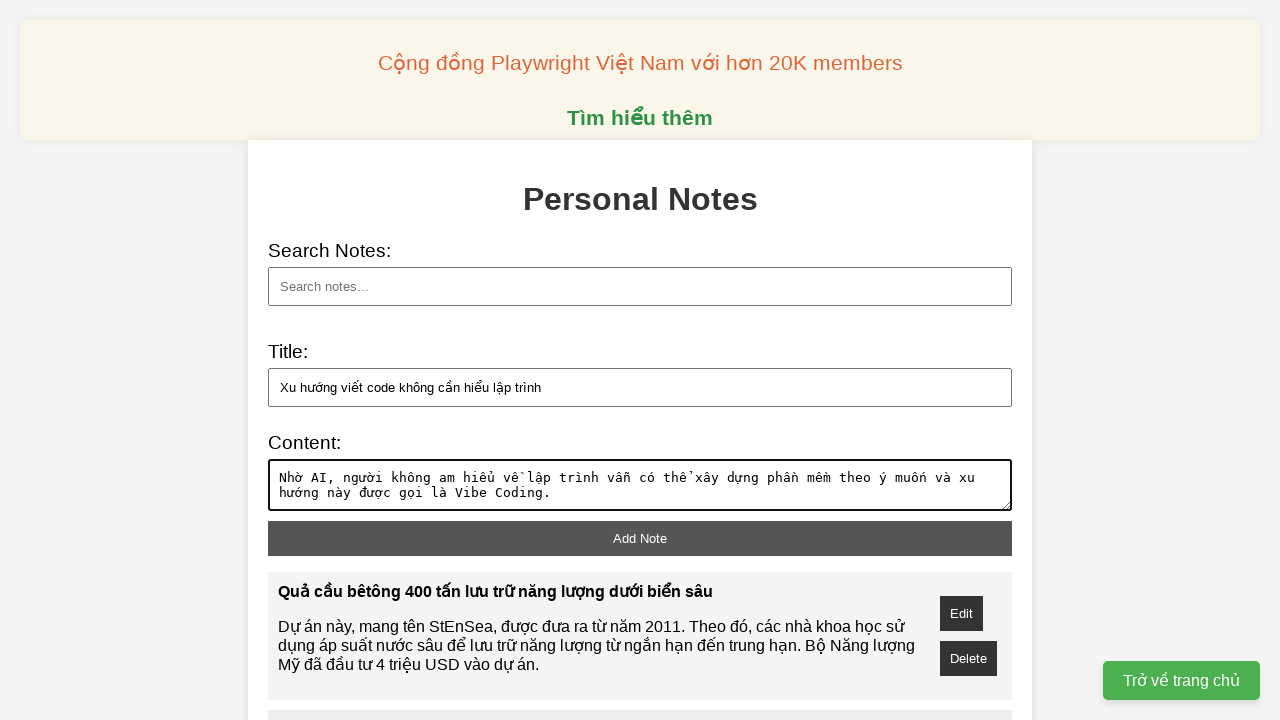

Added note: Xu hướng viết code không cần hiểu lập trình at (640, 538) on xpath=//button[@id='add-note']
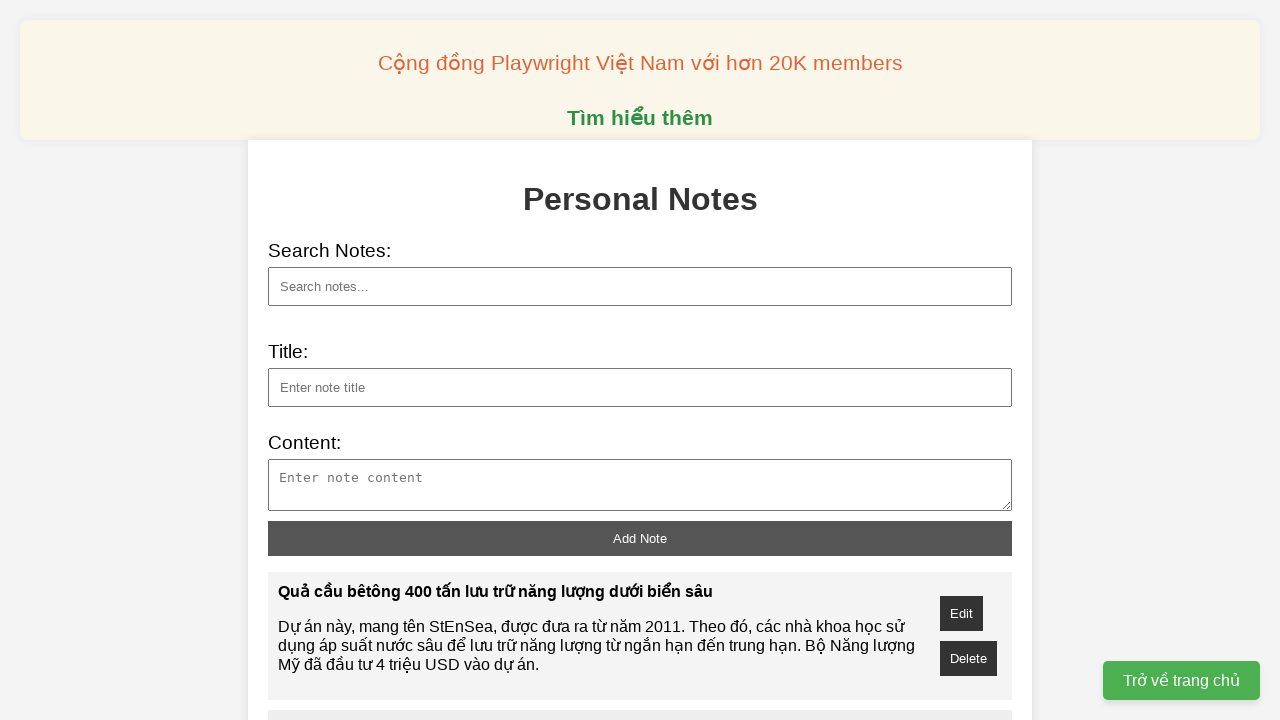

Filled note title: Vì sao dấu vân tay giúp giải mã tội phạm? on xpath=//input[@id='note-title']
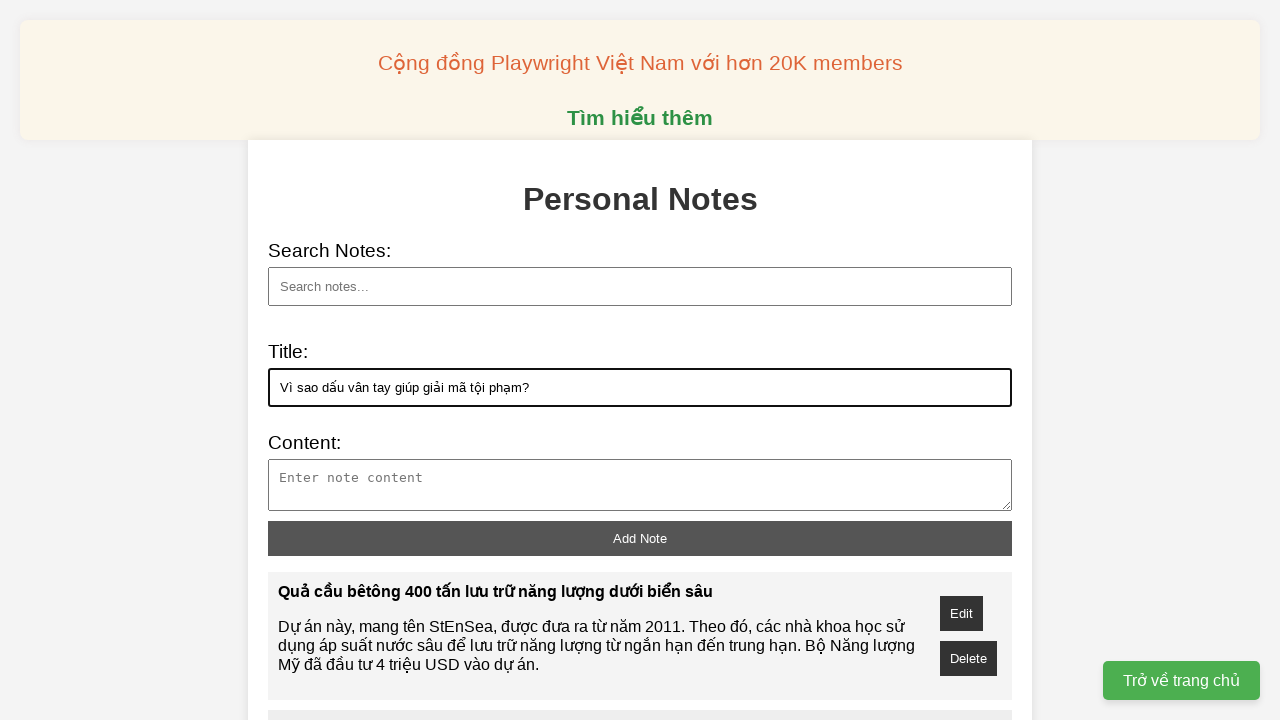

Filled note content on xpath=//textarea[@id='note-content']
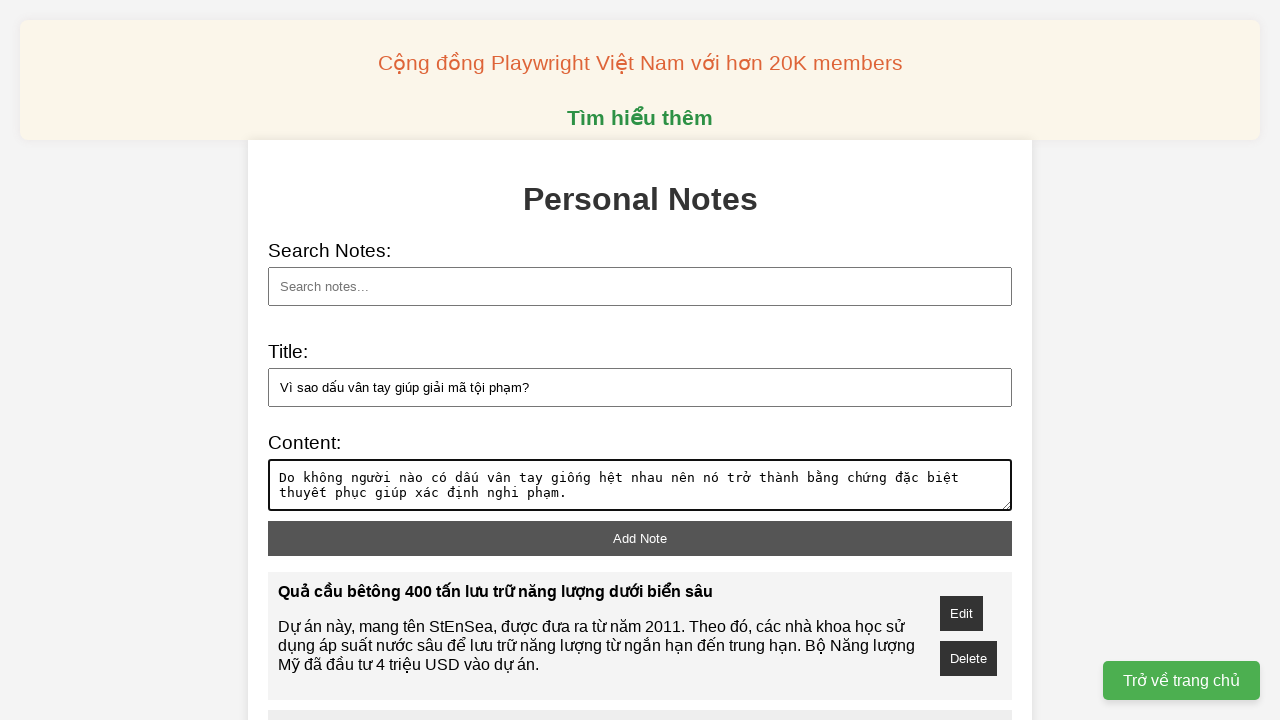

Added note: Vì sao dấu vân tay giúp giải mã tội phạm? at (640, 538) on xpath=//button[@id='add-note']
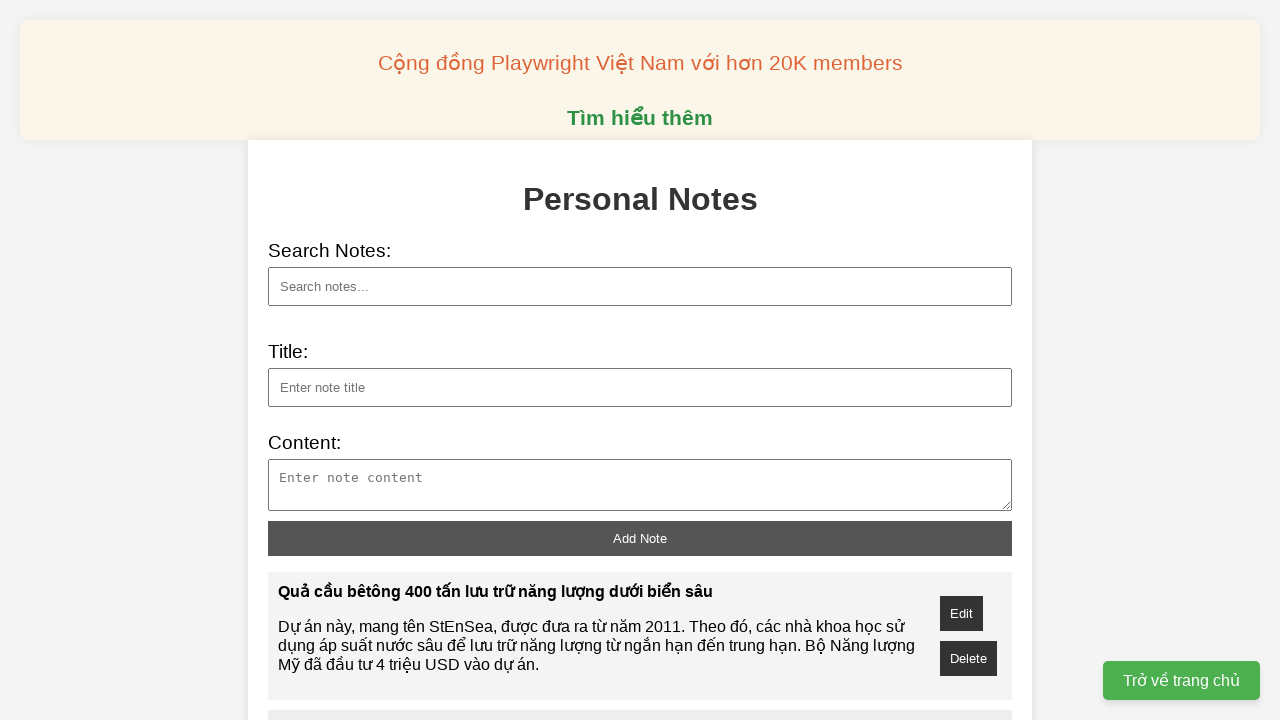

Searched for note with title containing 'Xu hướng viết code không cần hiểu lập trìn' on xpath=//input[@id='search']
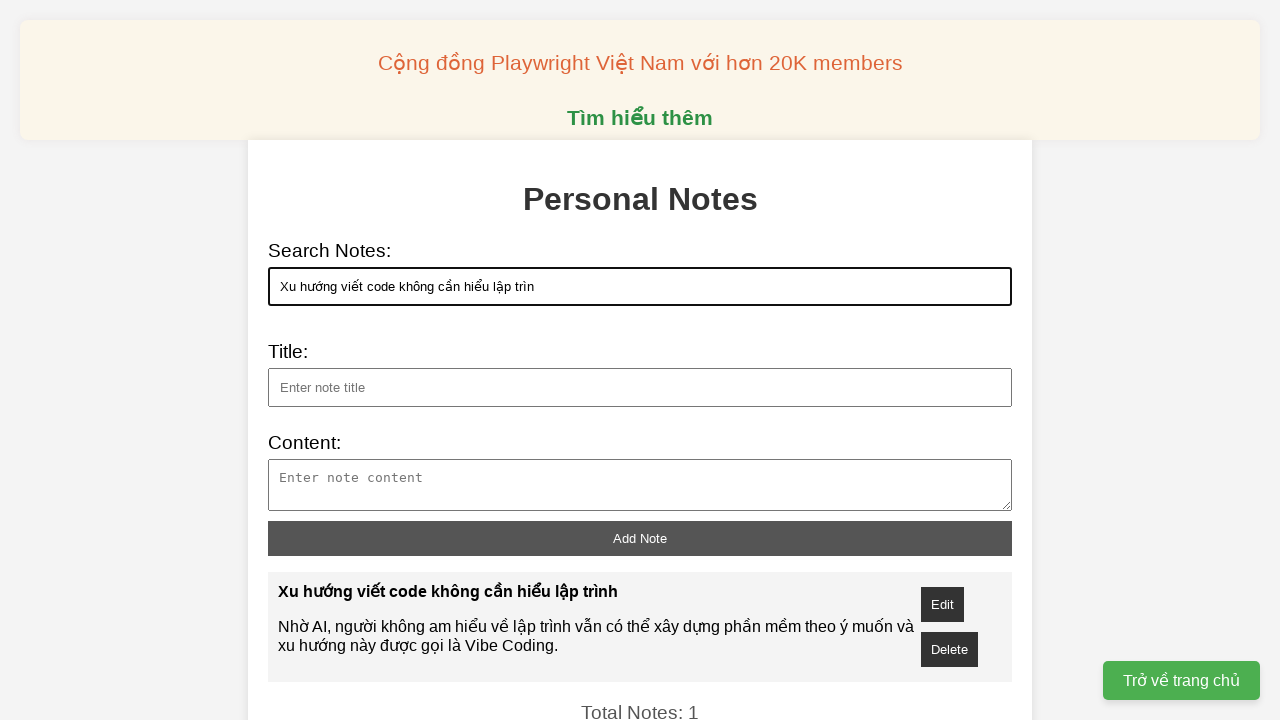

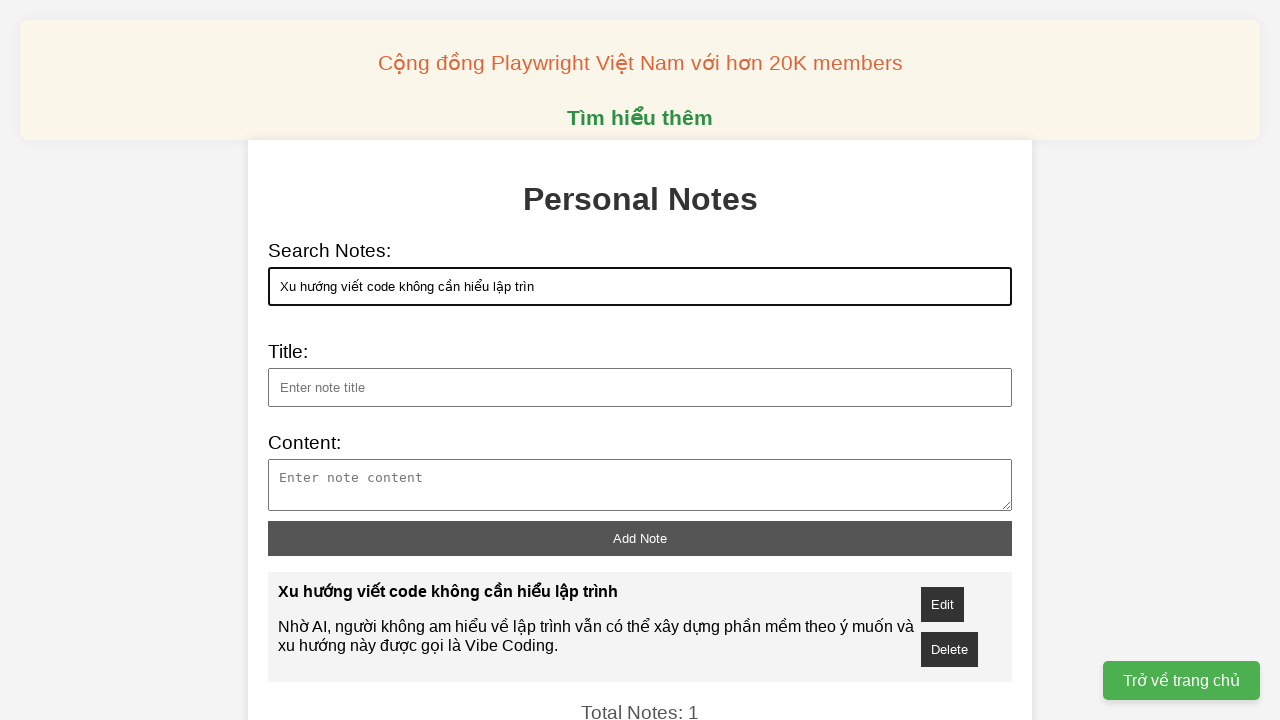